Tests modal dialog functionality by opening a small modal and then closing it using the close button

Starting URL: https://demoqa.com/modal-dialogs

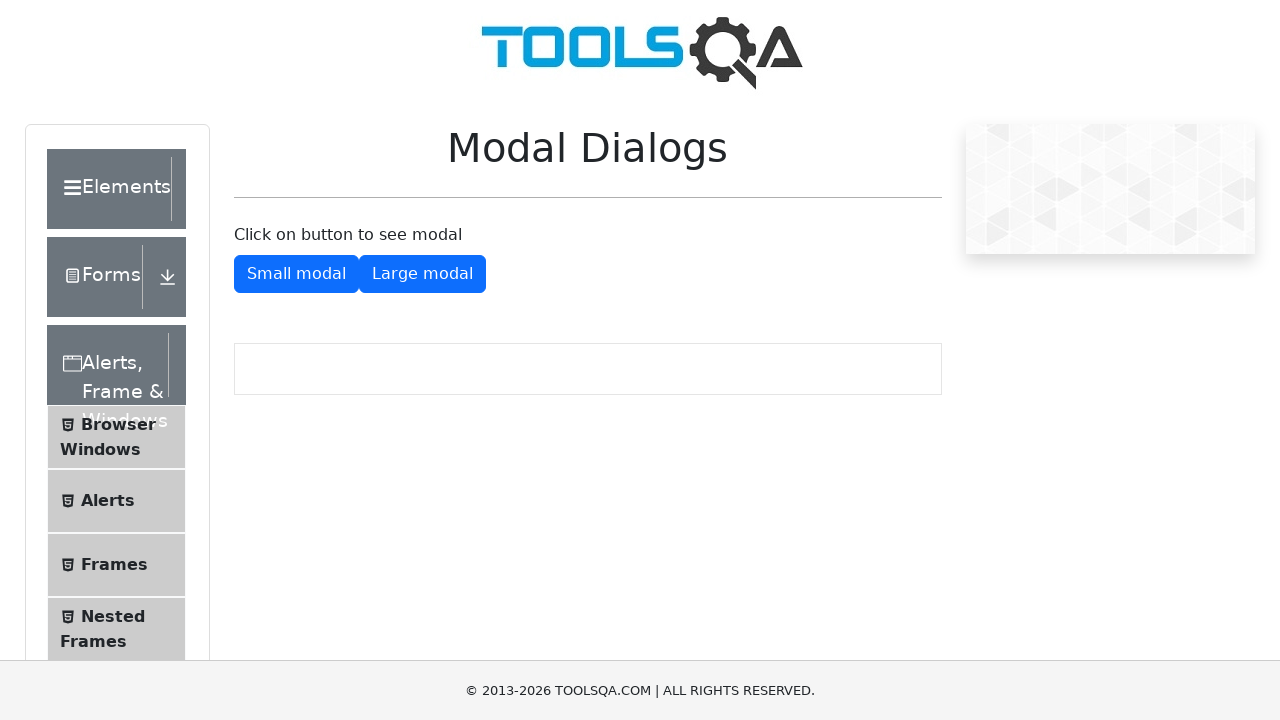

Waited for small modal button to load
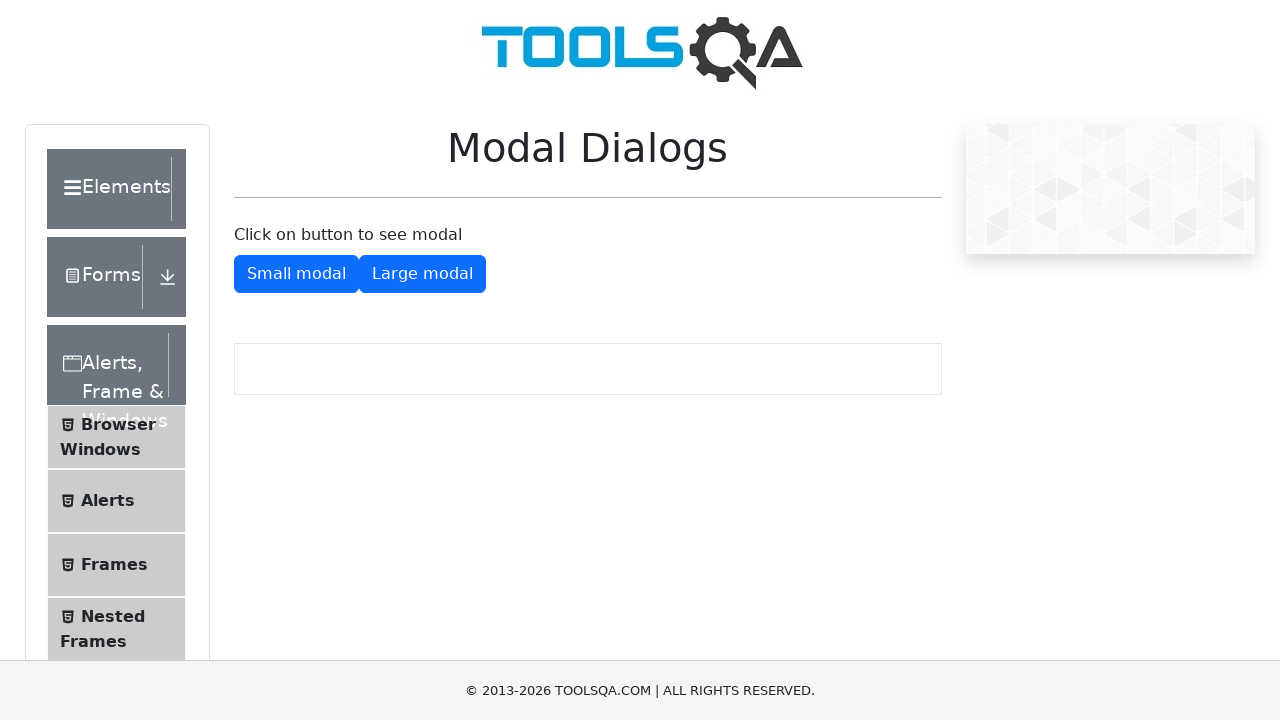

Clicked button to open small modal at (296, 274) on #showSmallModal
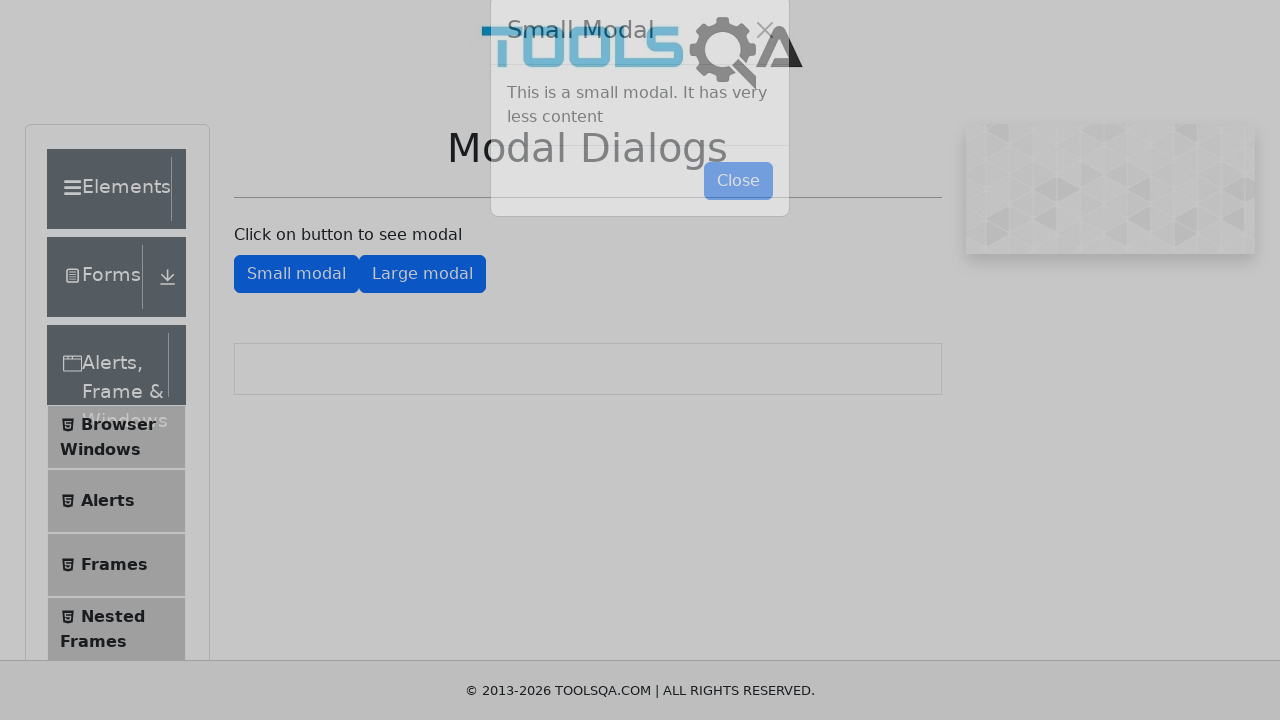

Waited for modal close button to appear
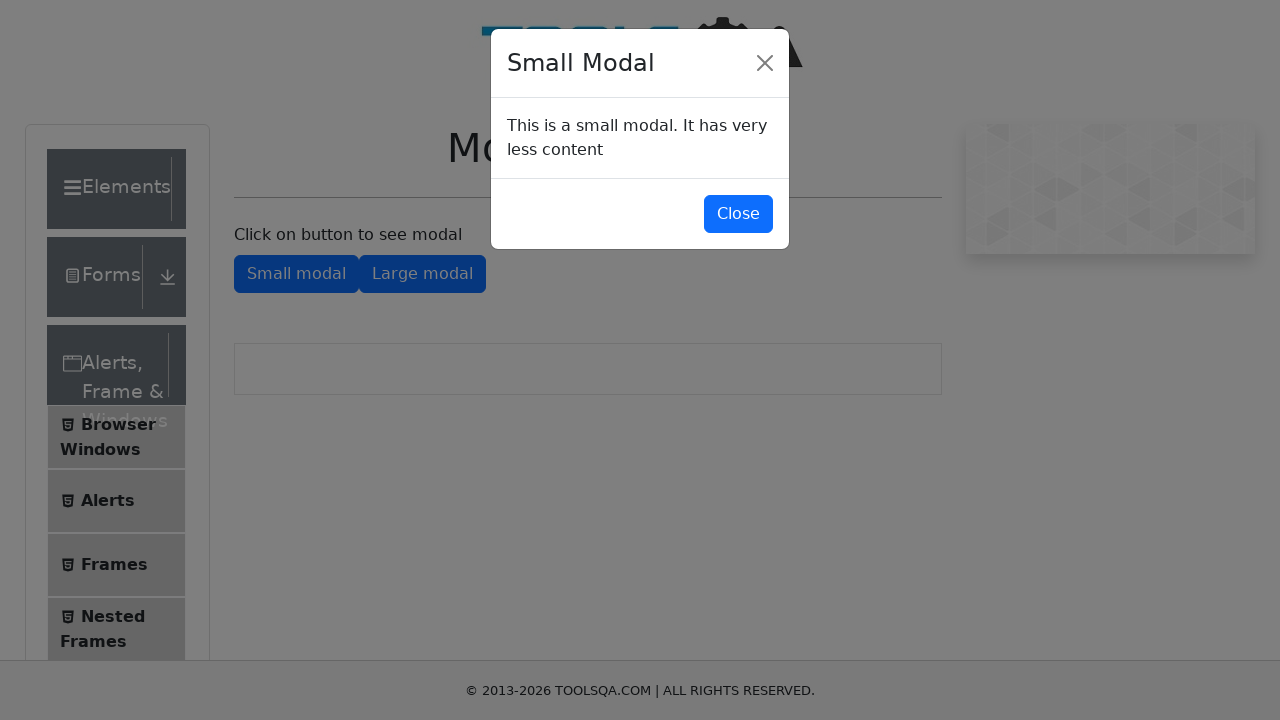

Clicked close button to dismiss modal at (738, 214) on #closeSmallModal
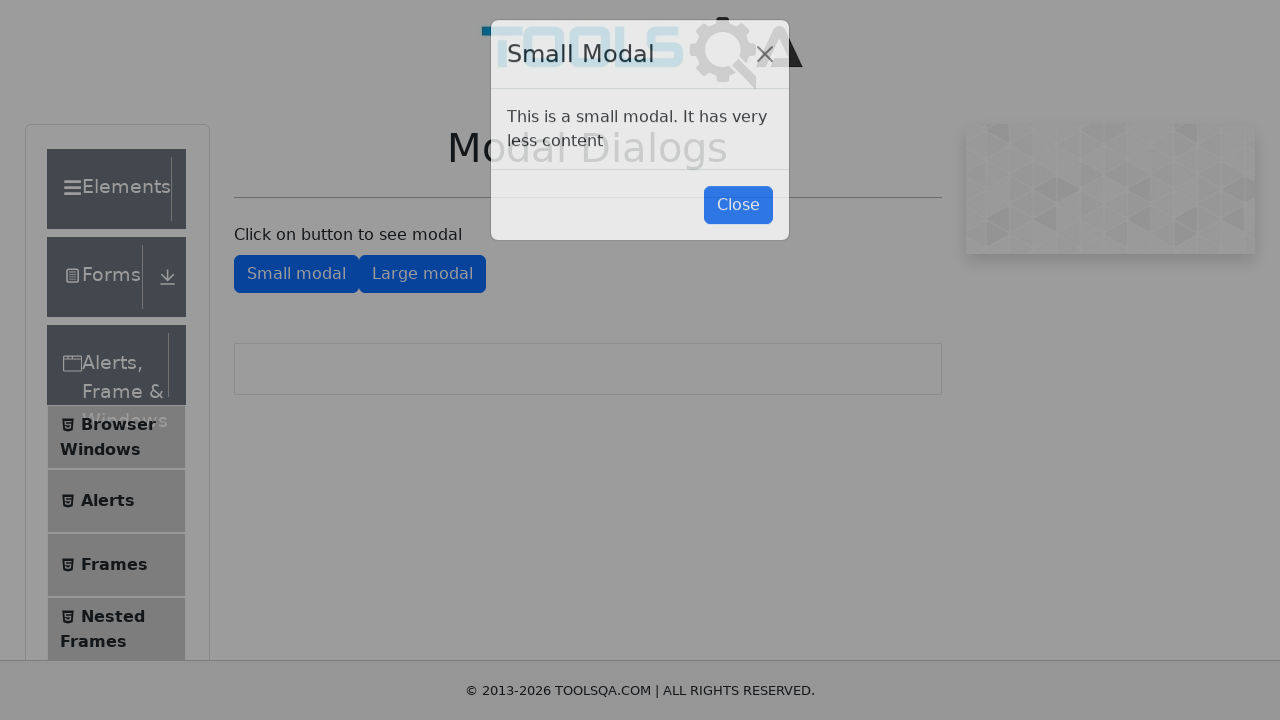

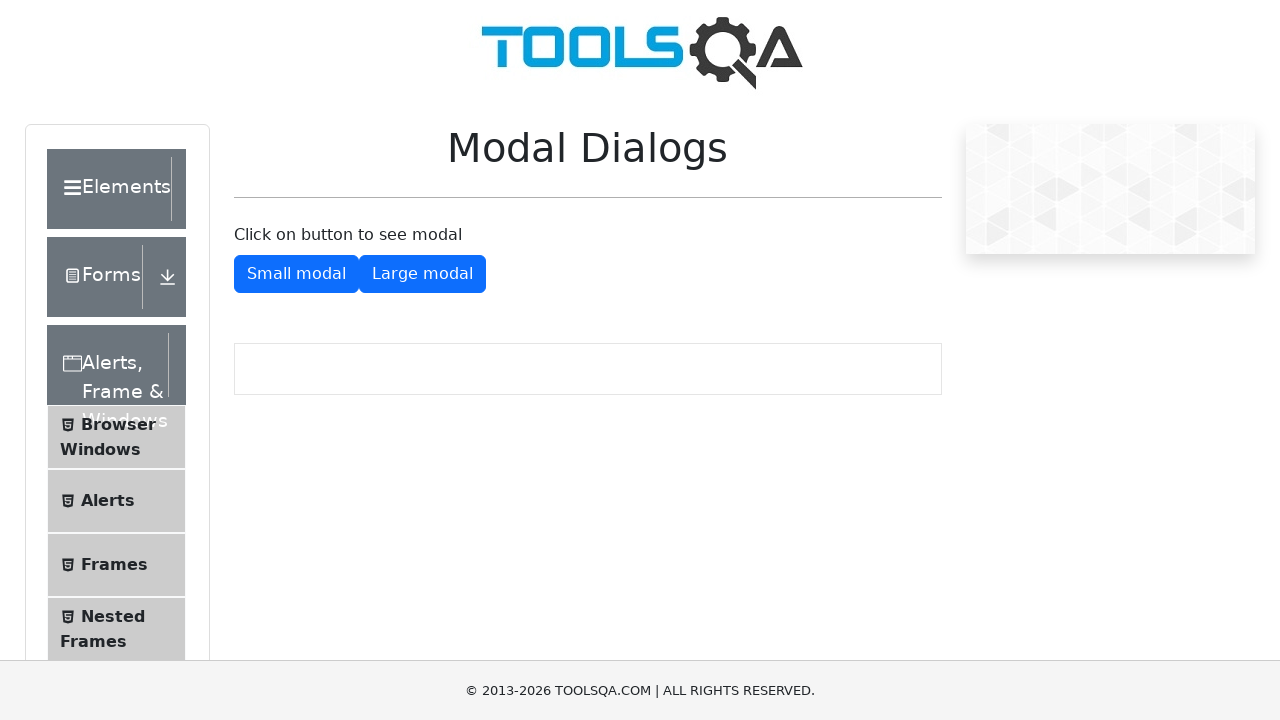